Tests interaction with frames on a page by locating a specific frame and filling a text input field within it

Starting URL: https://ui.vision/demo/webtest/frames/

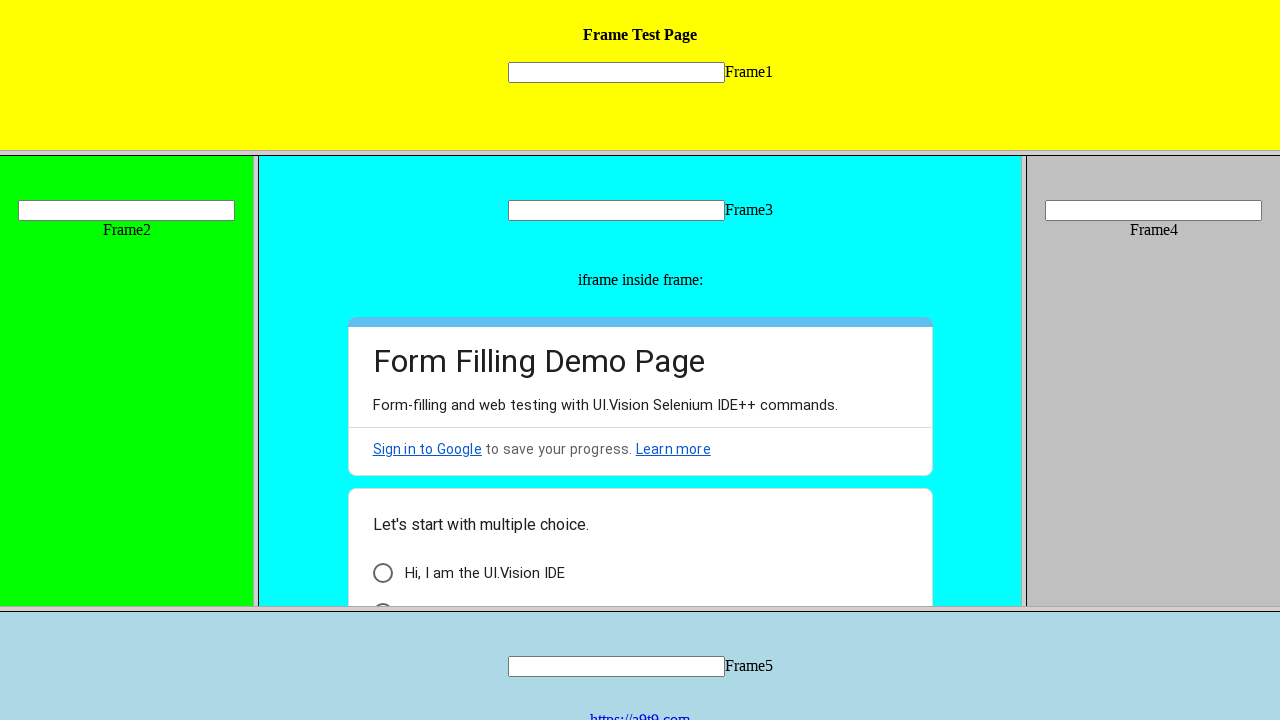

Located frame with URL 'https://ui.vision/demo/webtest/frames/frame_1.html'
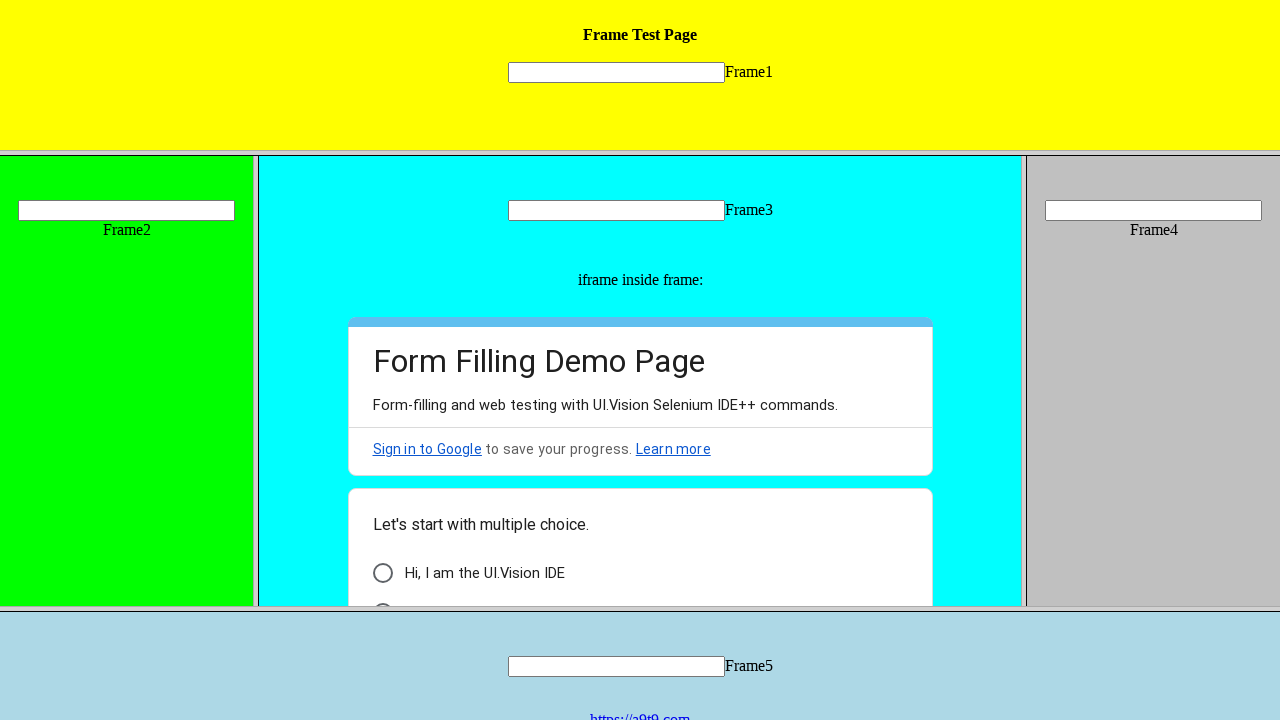

Filled text input field 'mytext1' in frame with 'Syra' on [name='mytext1']
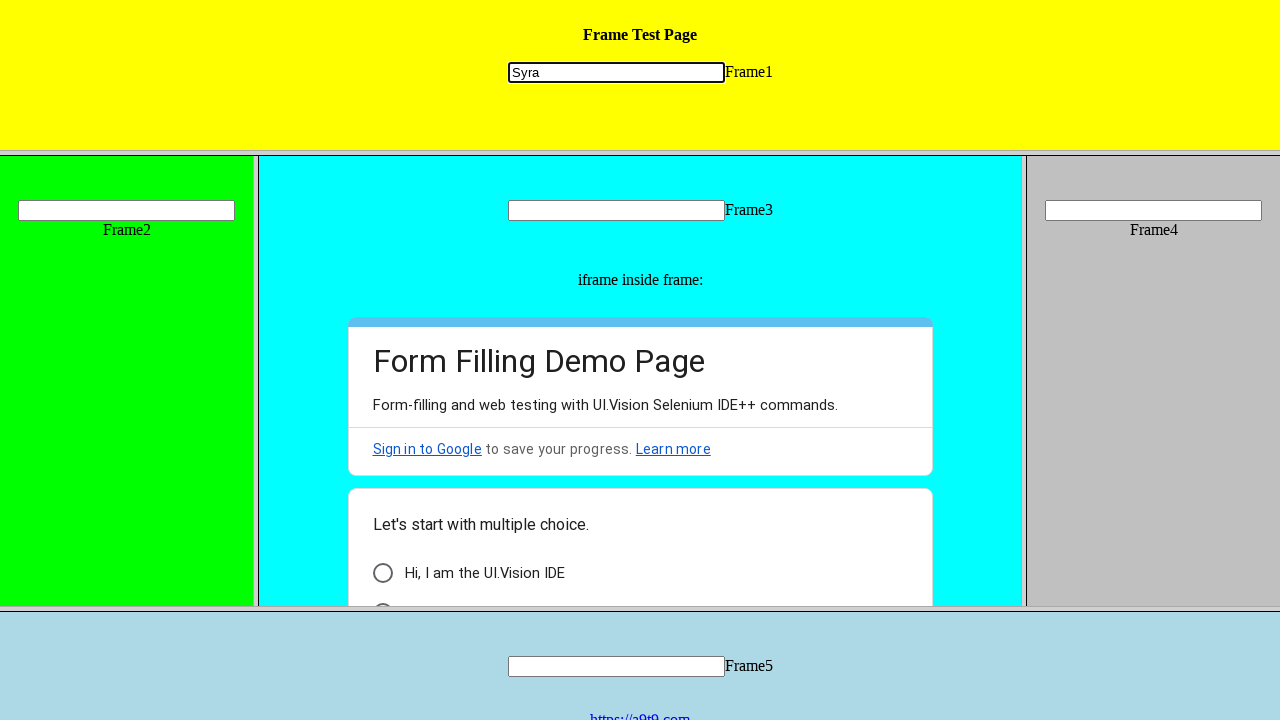

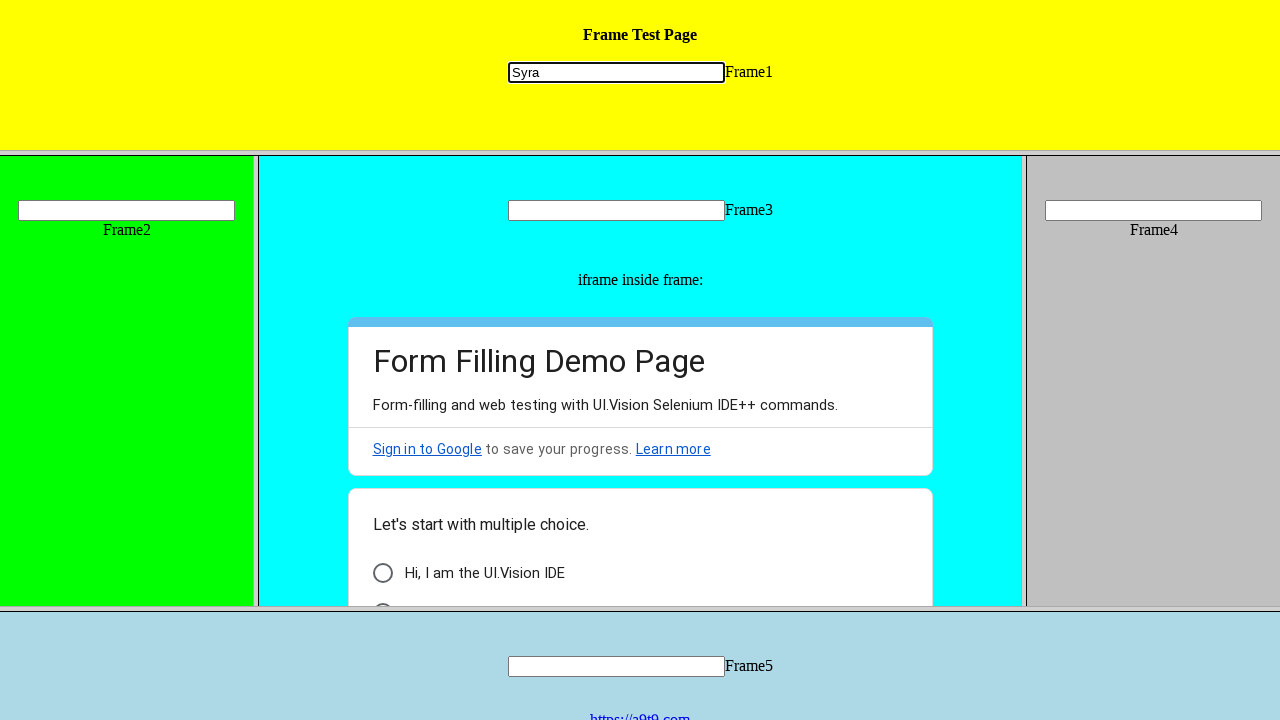